Tests window handling by clicking a link that opens a new window, switching to the new window, then returning to the original window

Starting URL: https://the-internet.herokuapp.com/windows

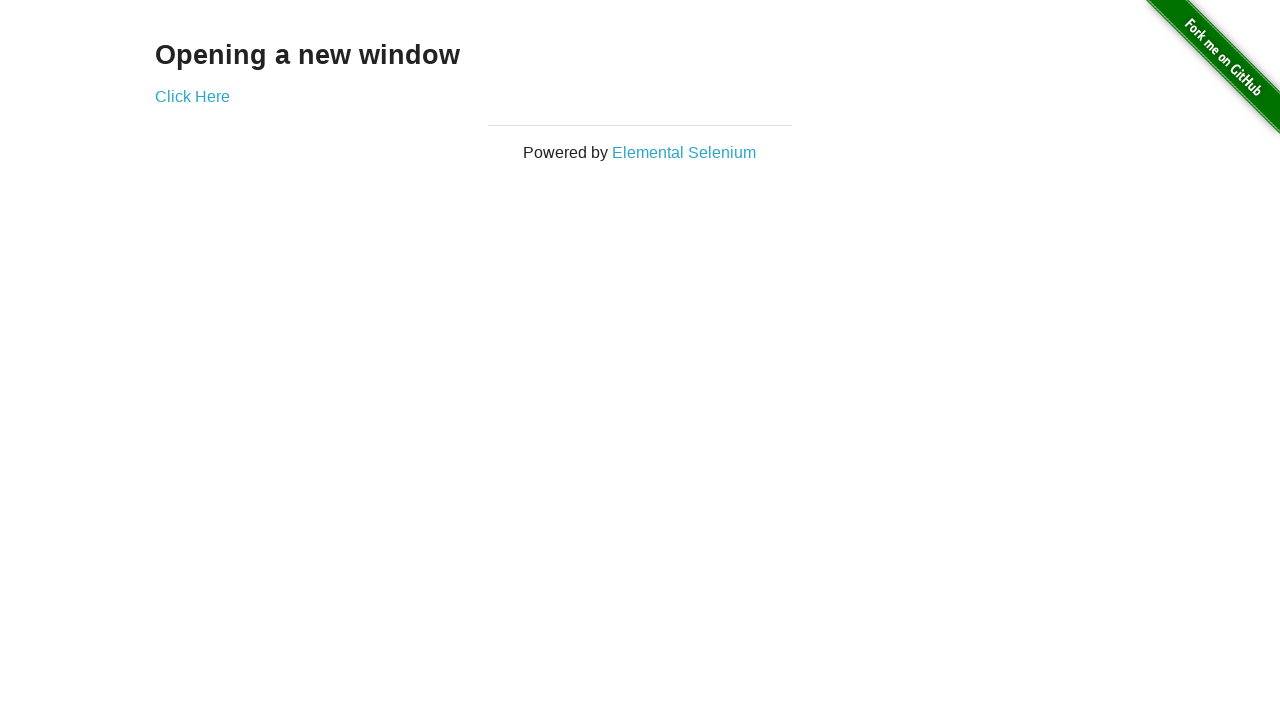

Clicked 'Click Here' link to open new window at (192, 96) on text=Click Here
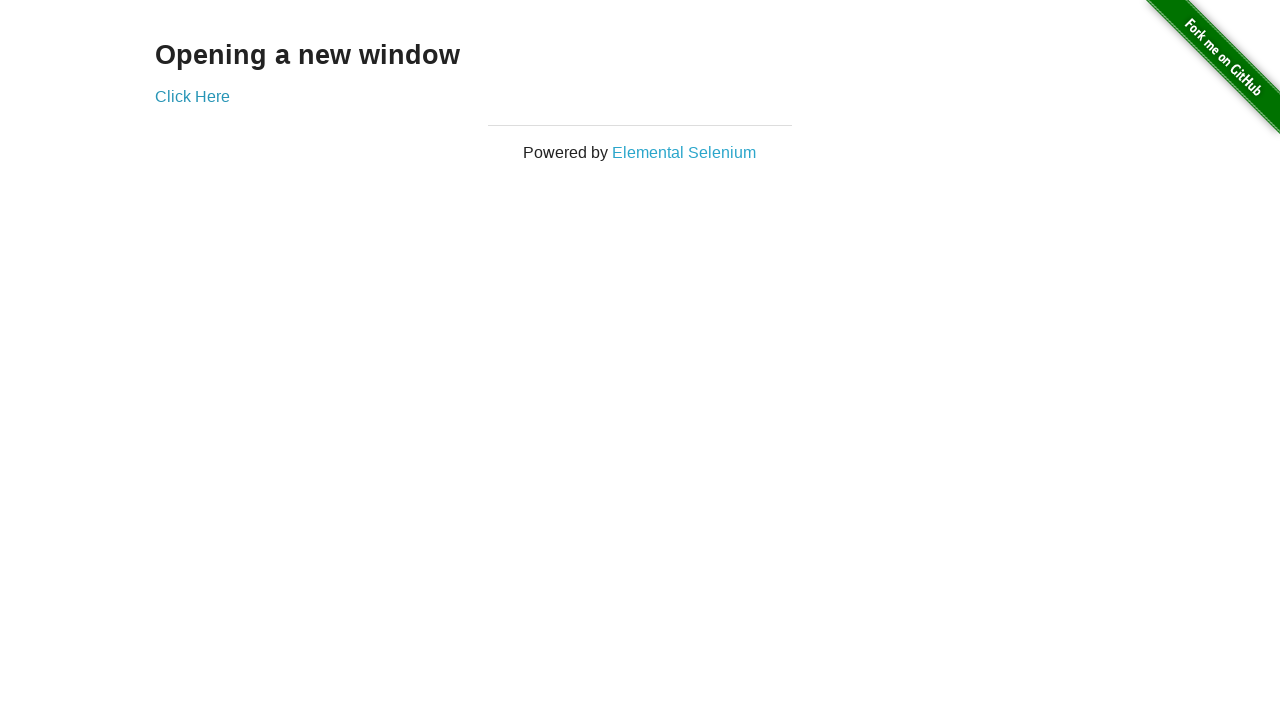

New window opened and captured
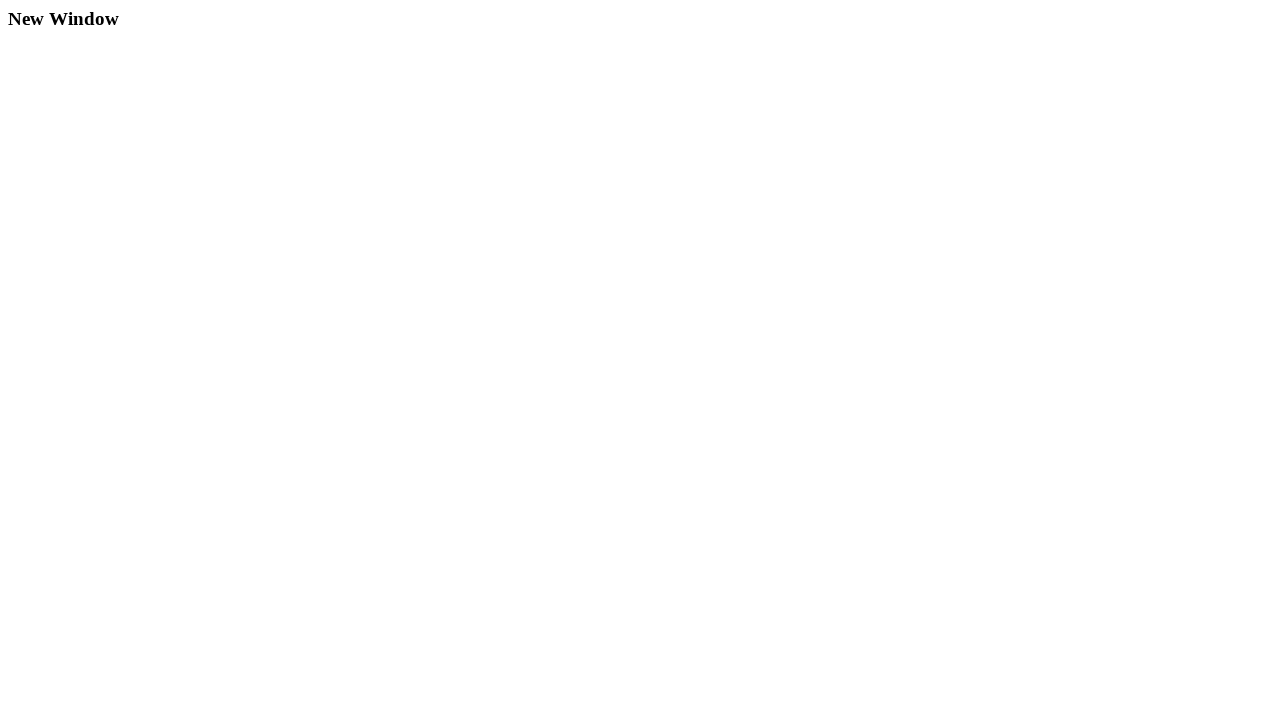

Retrieved h3 text from new window: 'New Window'
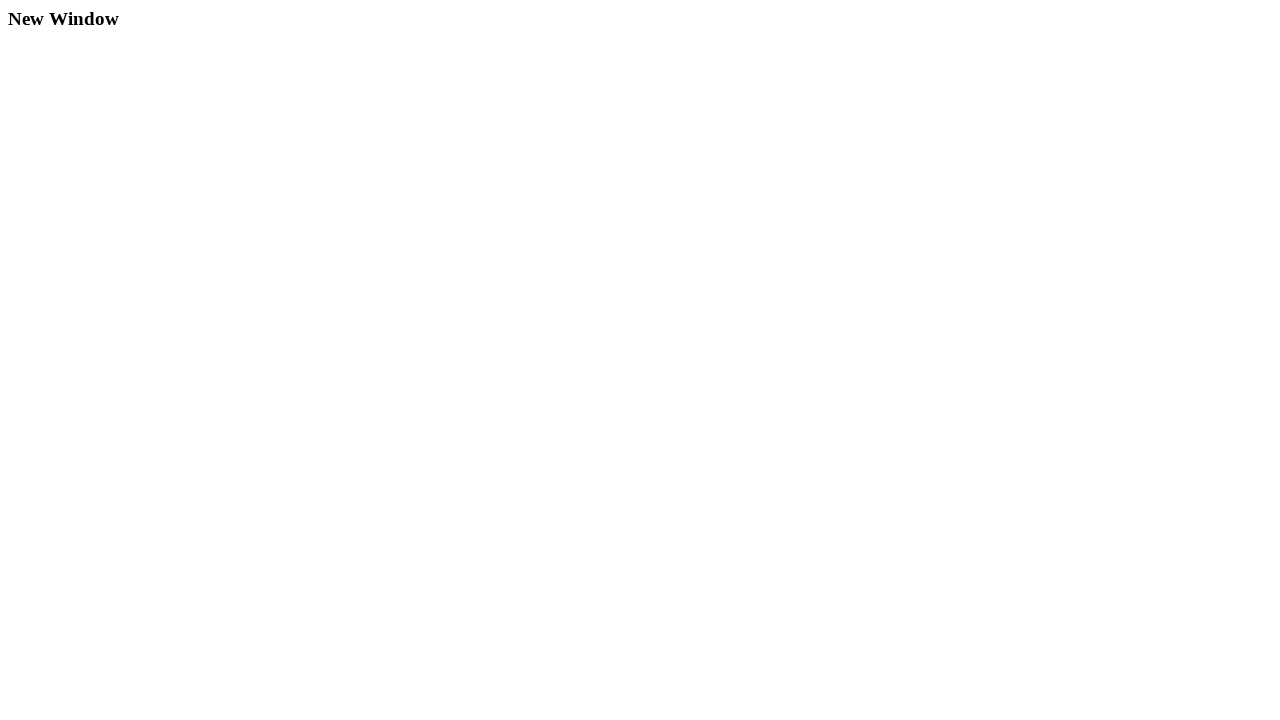

Closed the new window
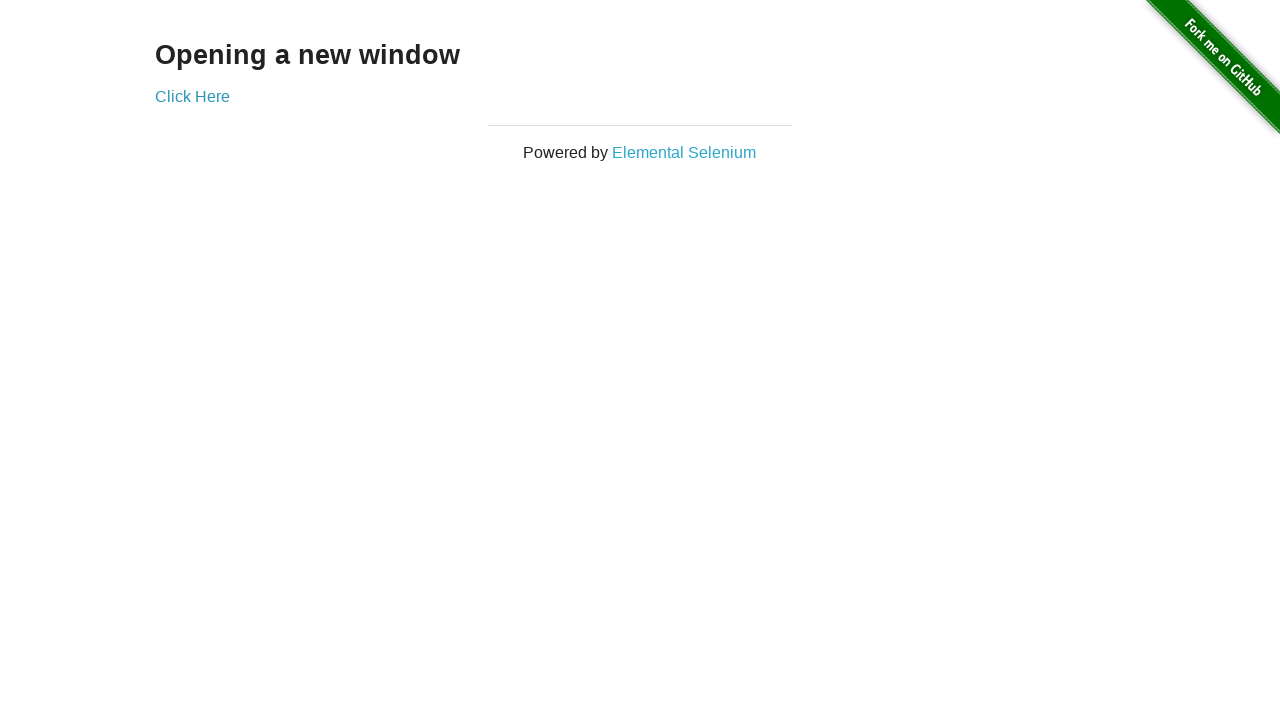

Retrieved h3 text from original window: 'Opening a new window'
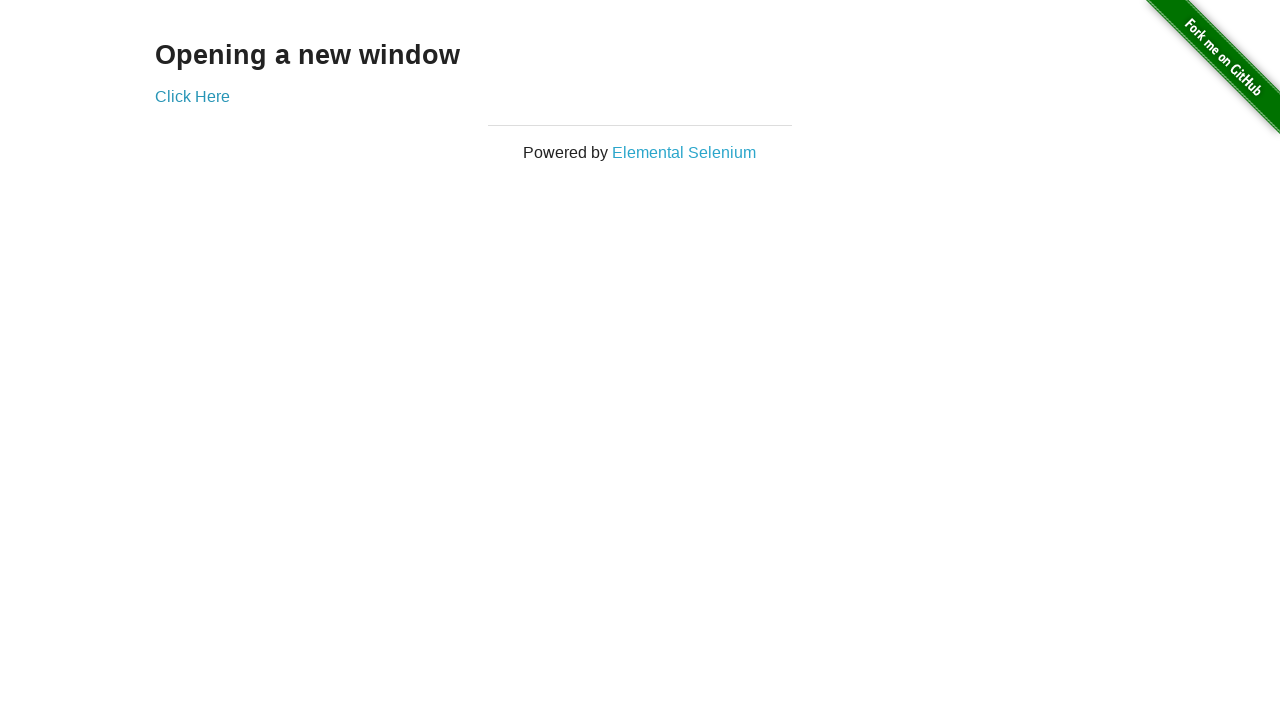

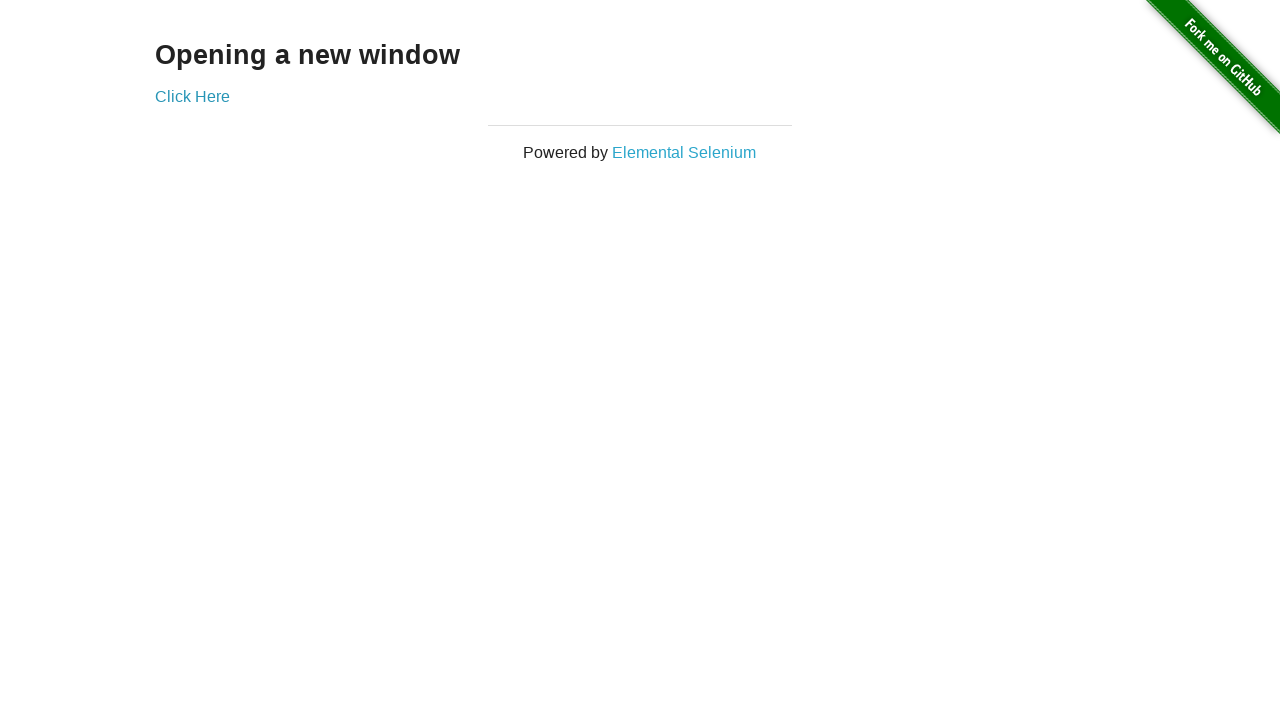